Opens a test automation blog, clicks on a link that opens in a new window, switches between windows, closes the new window and returns to the parent window

Starting URL: https://testautomationpractice.blogspot.com/

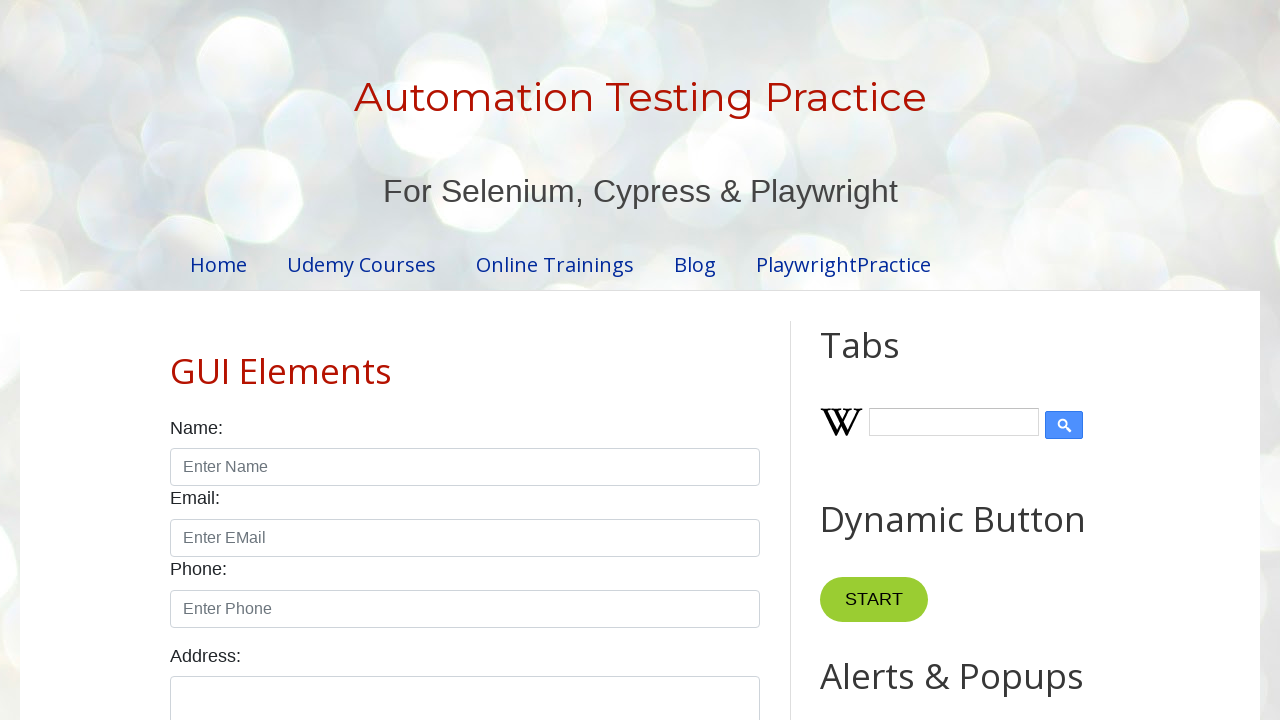

Clicked on merrymoonmary link at (628, 658) on xpath=//a[normalize-space()='merrymoonmary']
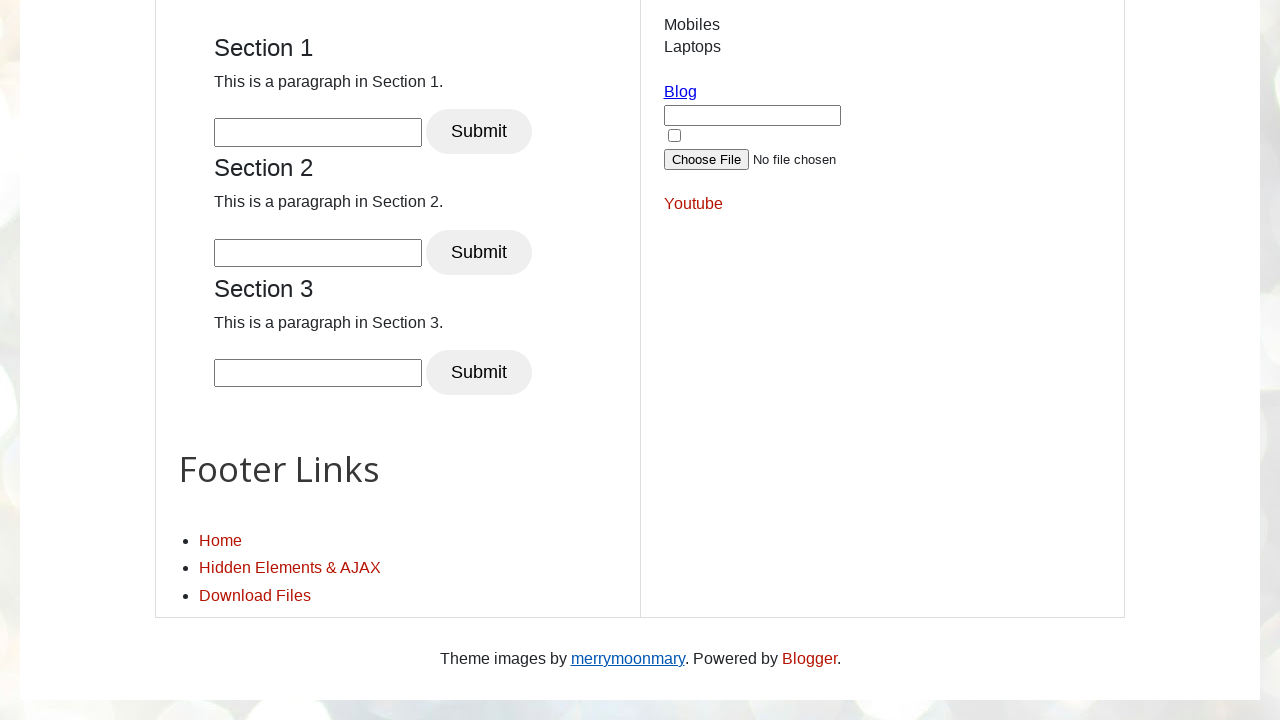

Clicked merrymoonmary link to open new window at (628, 658) on xpath=//a[normalize-space()='merrymoonmary']
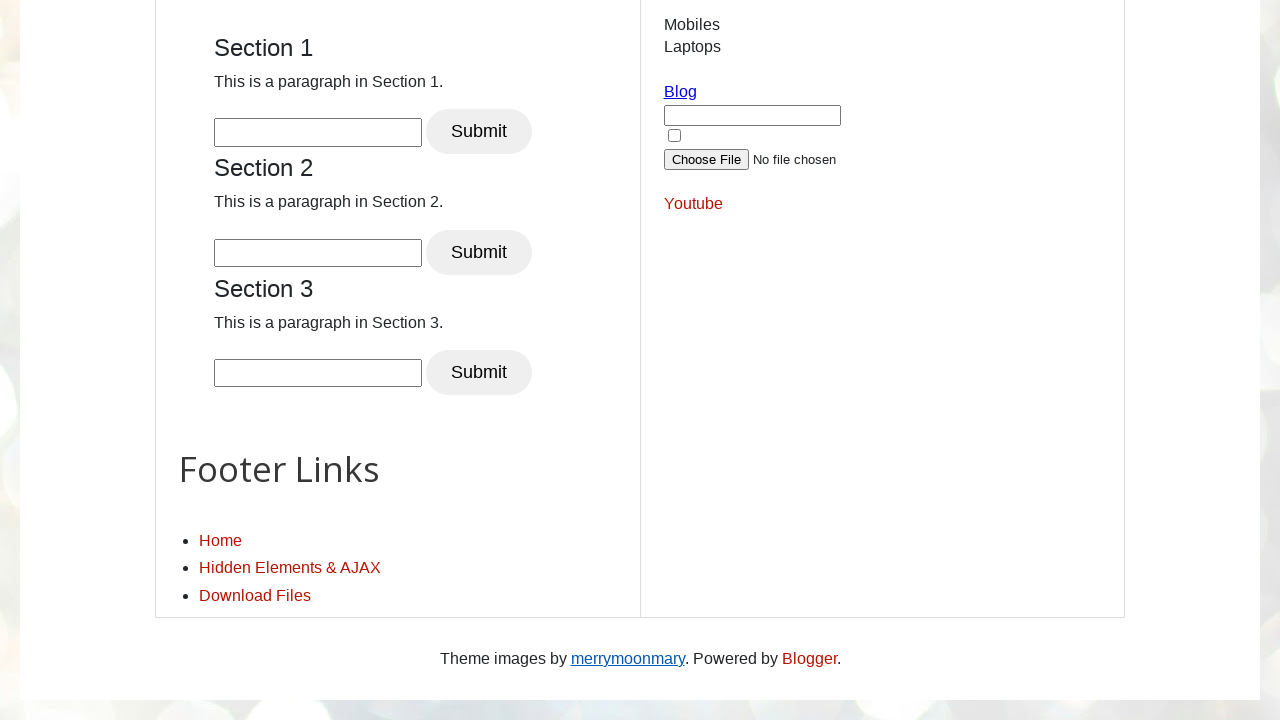

New window/tab opened and captured
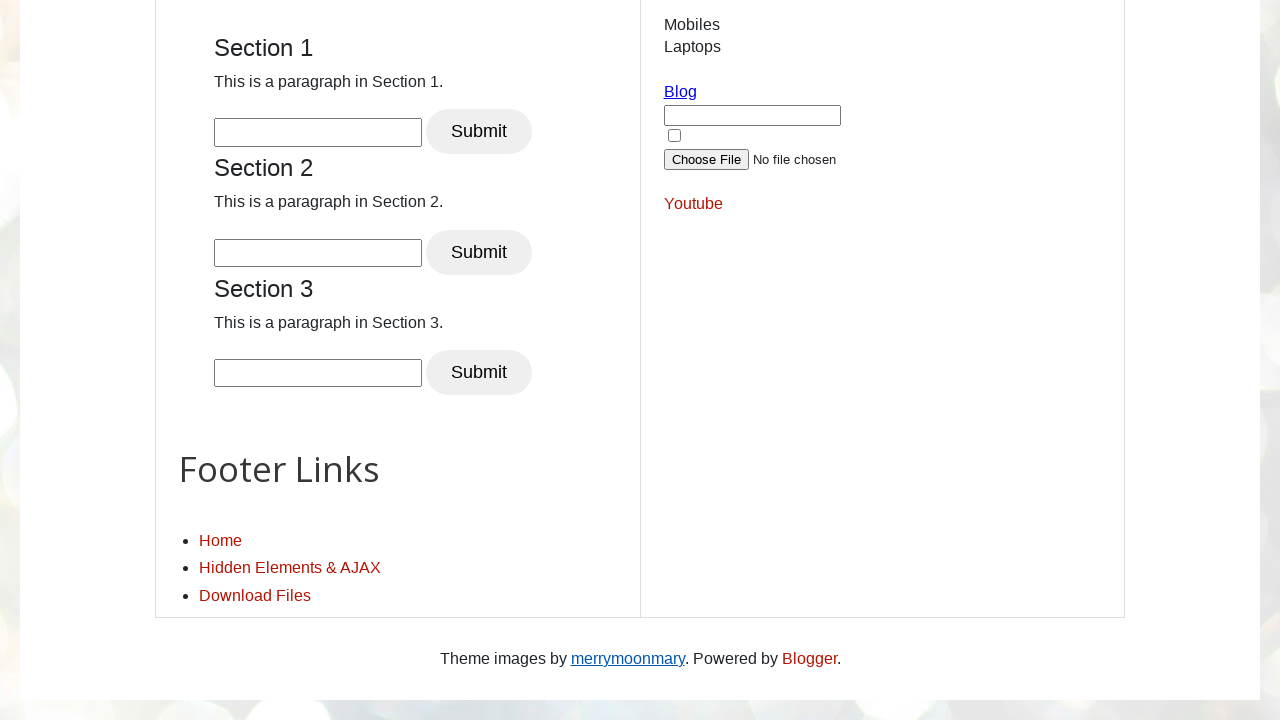

New page loaded completely
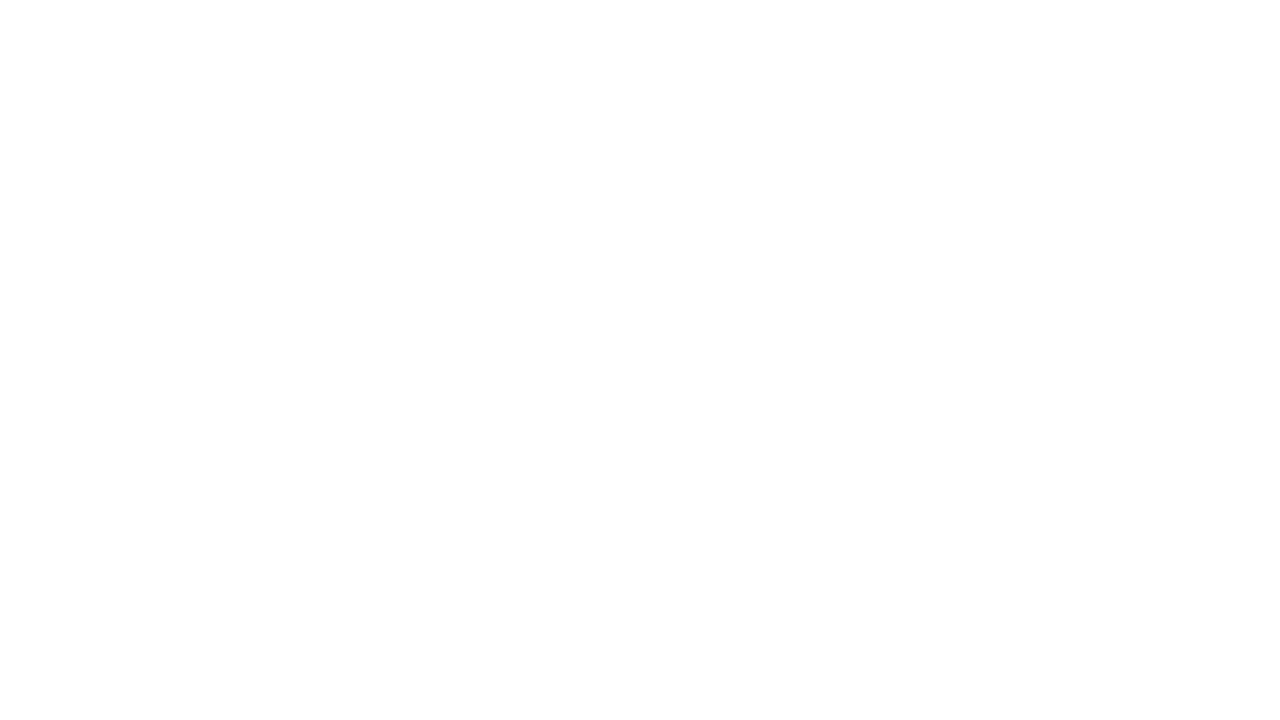

Waited 1 second and returned focus to parent window
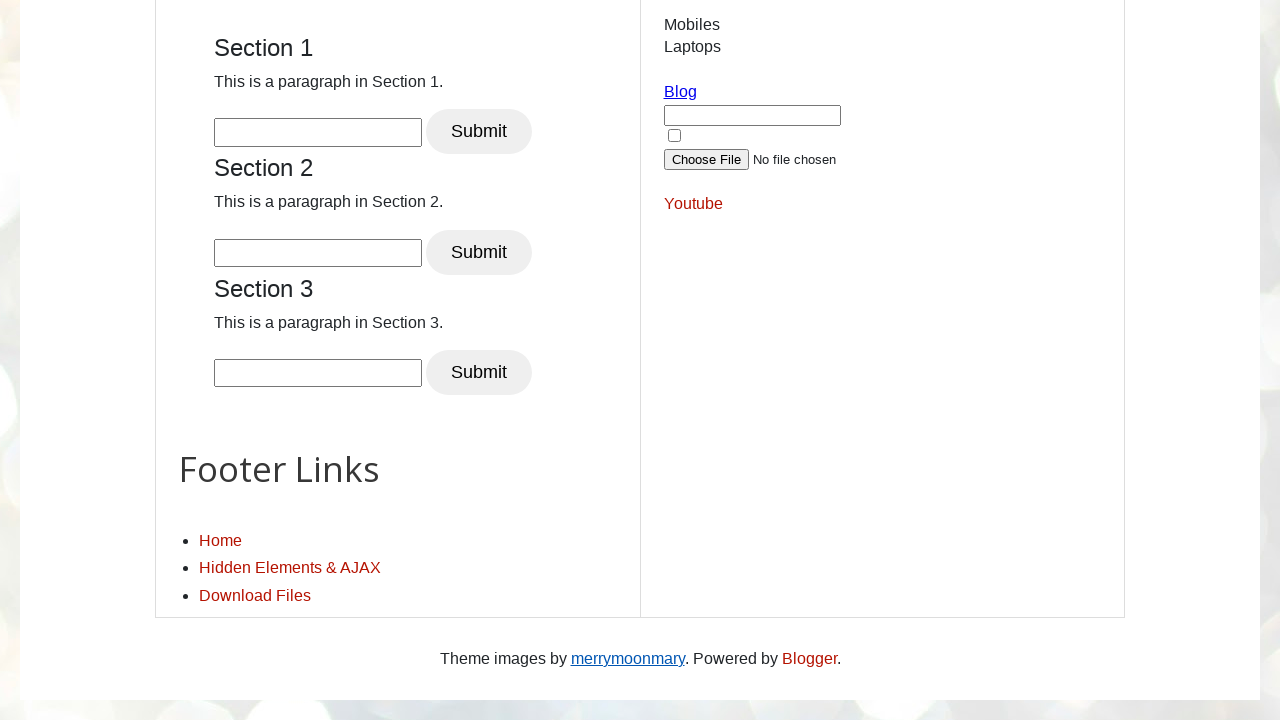

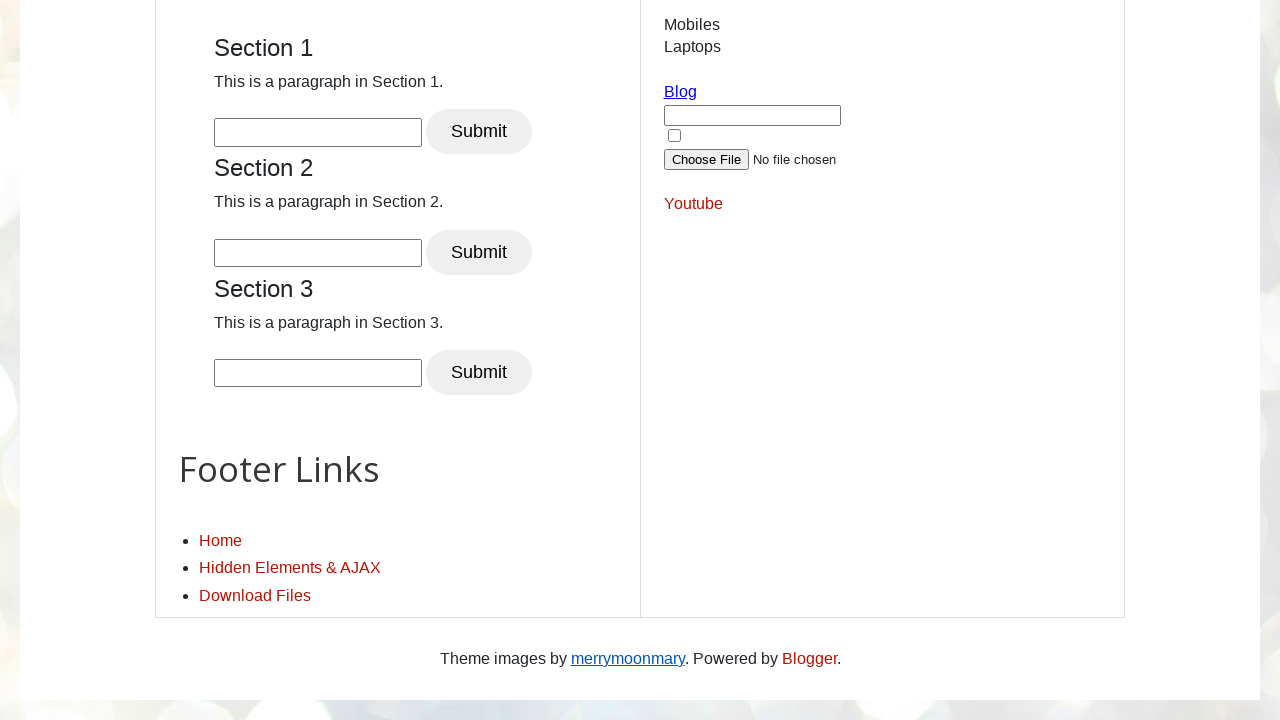